Tests the search functionality on Python.org by entering a search query and submitting the form using the Enter key

Starting URL: https://www.python.org

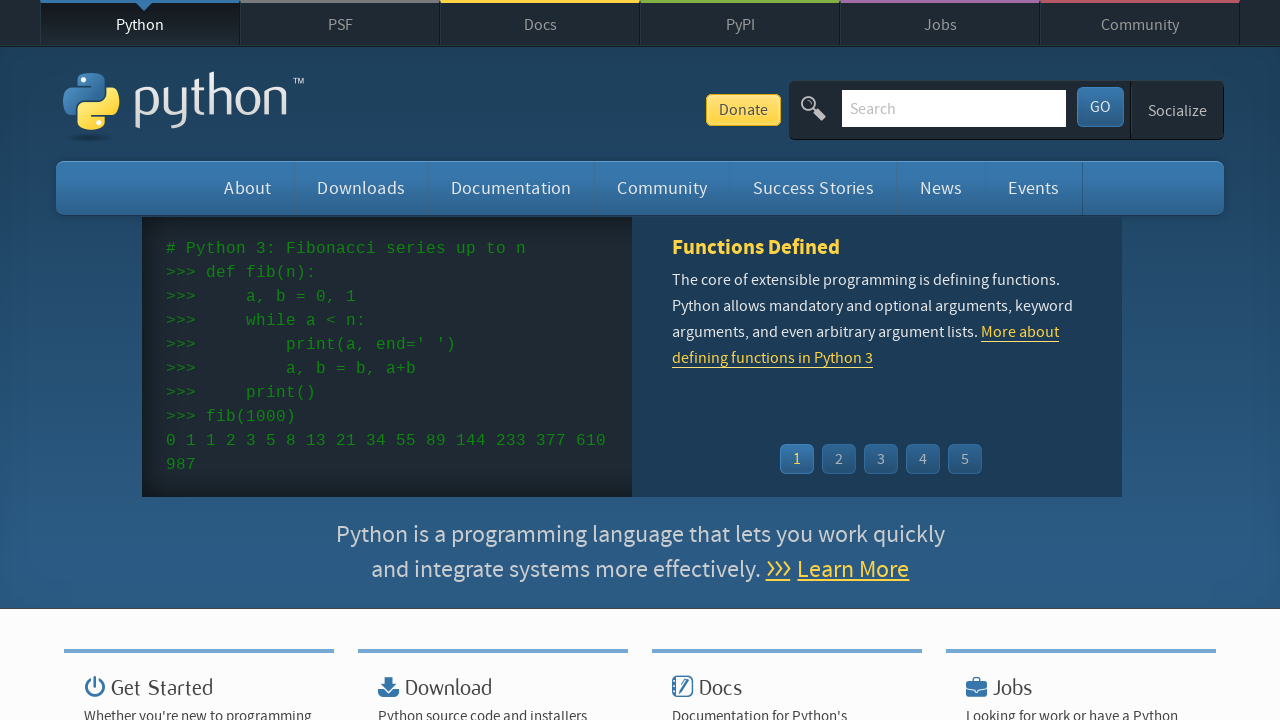

Filled search box with 'selenium' query on input[name='q']
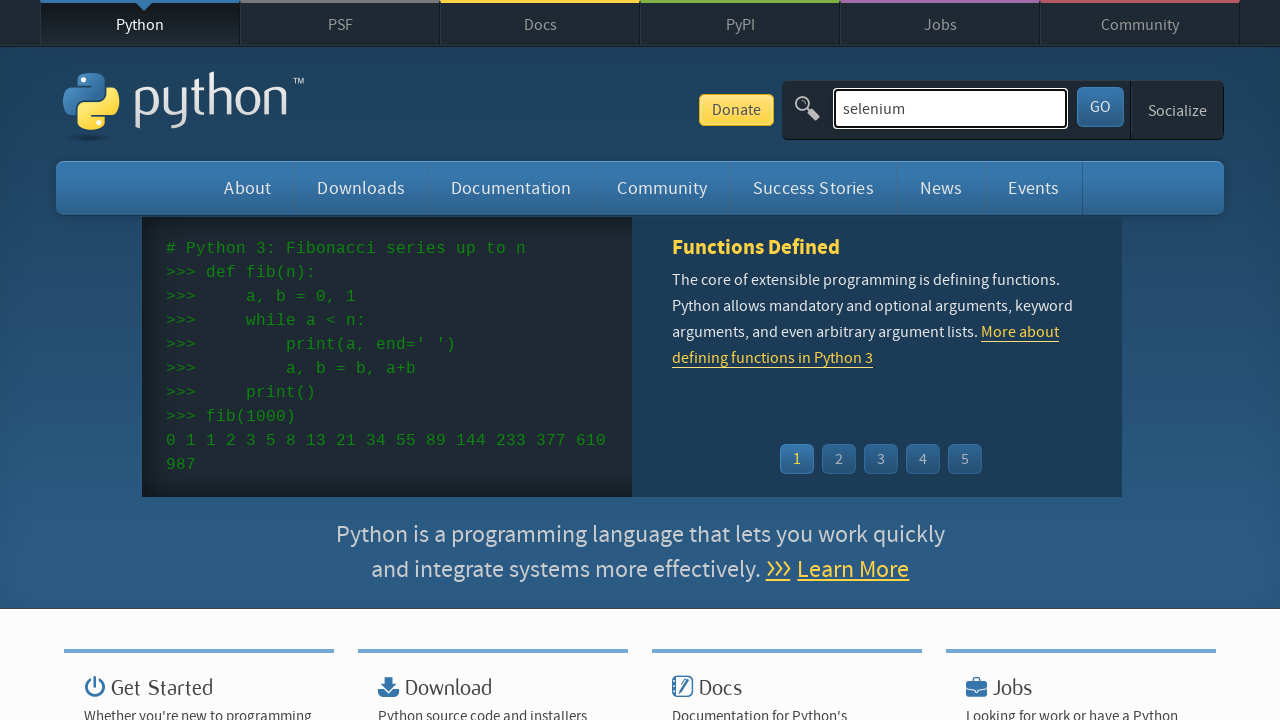

Pressed Enter to submit search form on input[name='q']
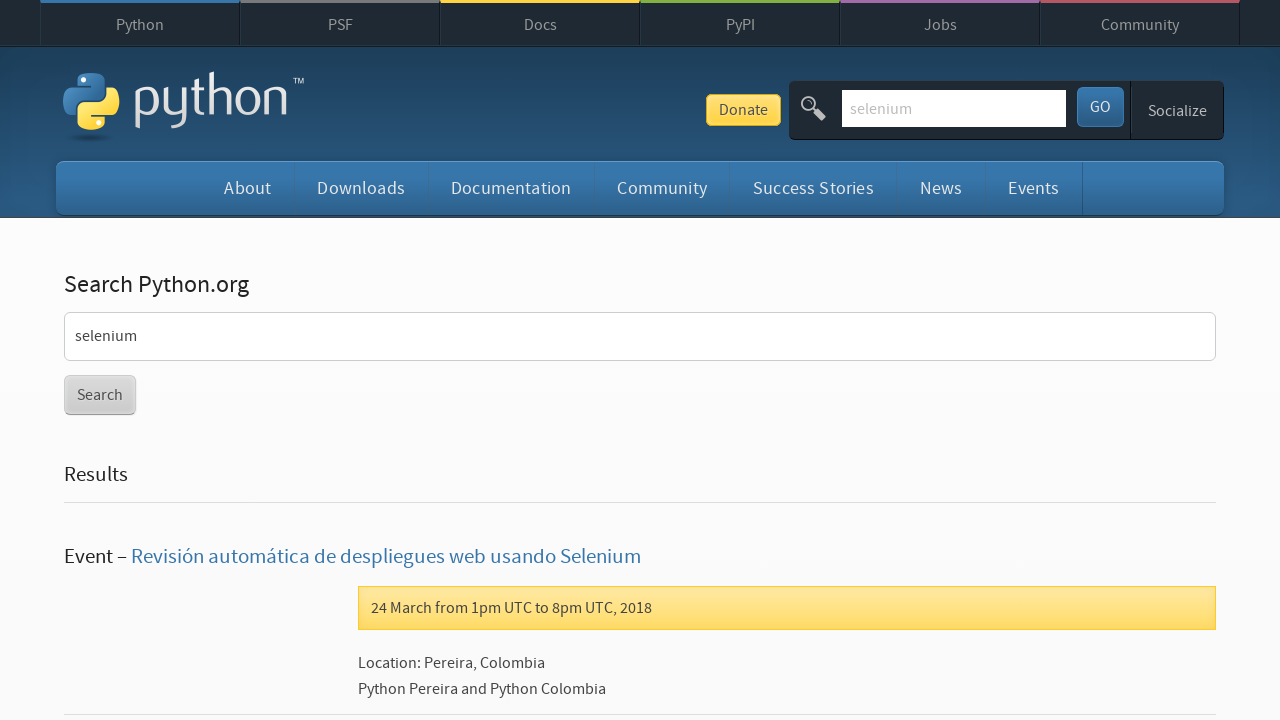

Search results page loaded successfully
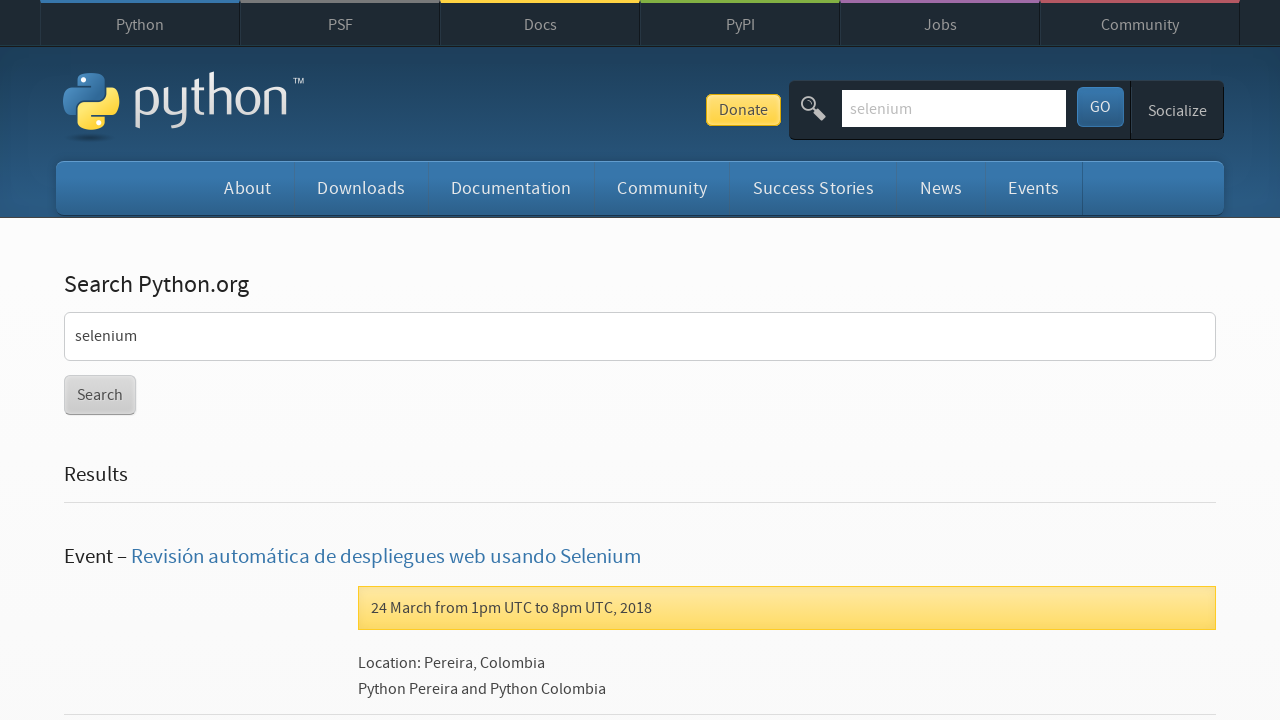

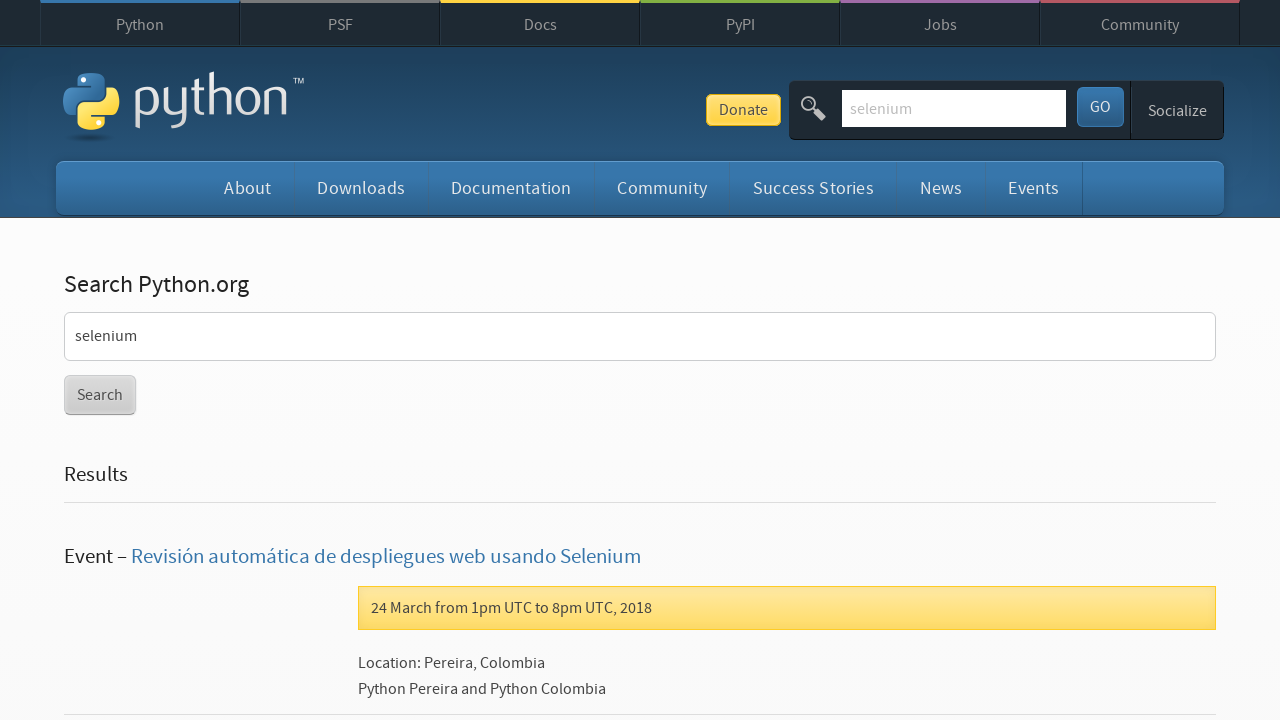